Tests a form on a course automation website by selecting a radio button for operating system, entering a comment in a text area, and selecting checkboxes for access levels

Starting URL: https://cursoautomacao.netlify.app/

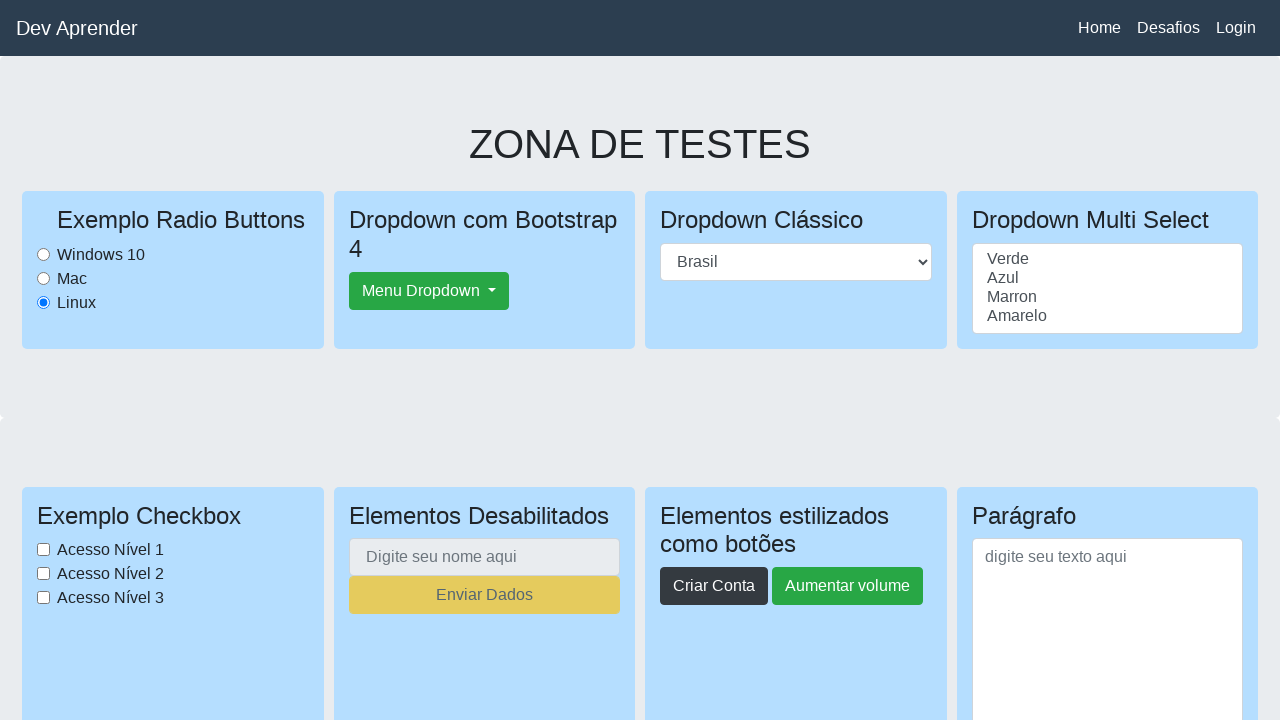

Waited for Windows radio button to be available
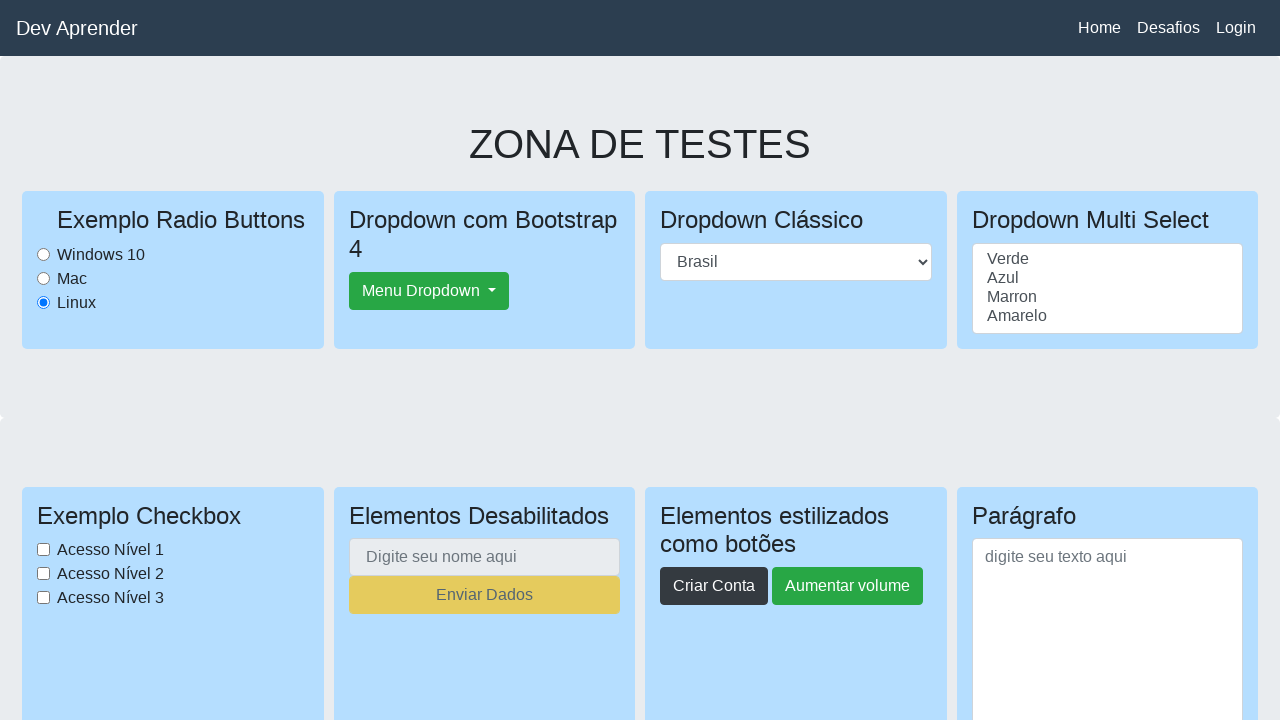

Selected Windows operating system radio button at (44, 254) on xpath=//input[@id="WindowsRadioButton"]
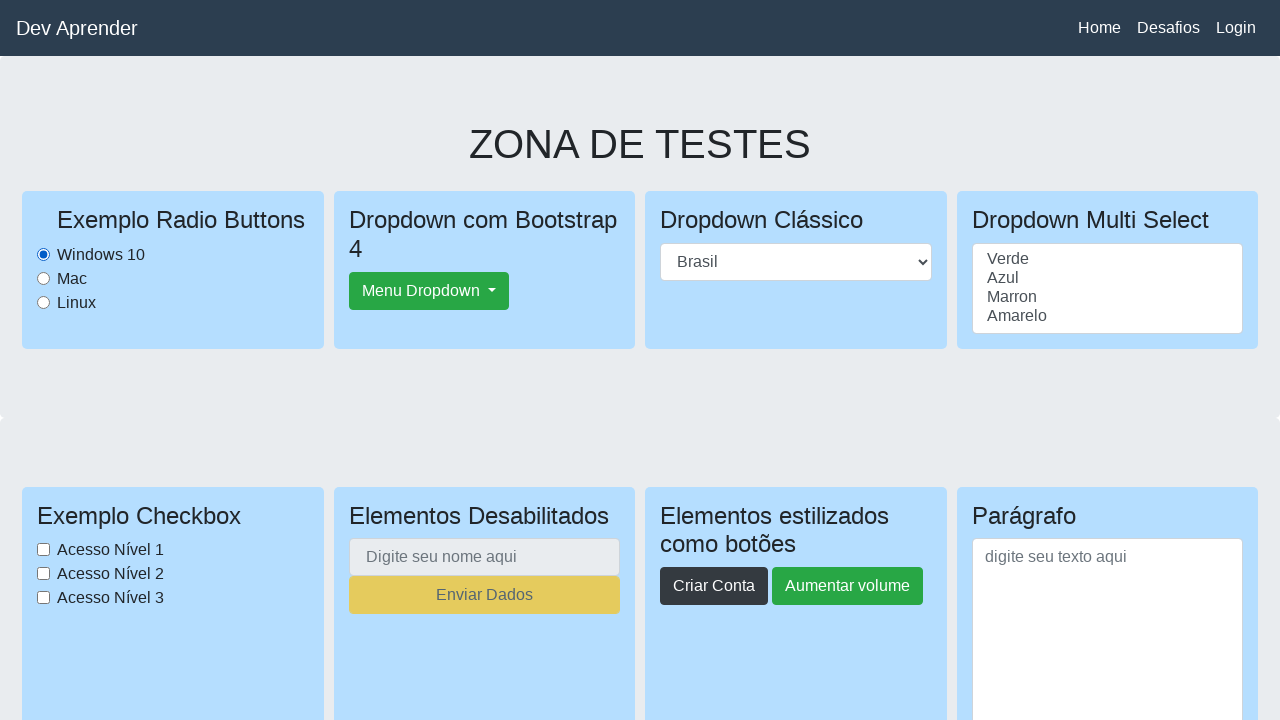

Located comment textarea element
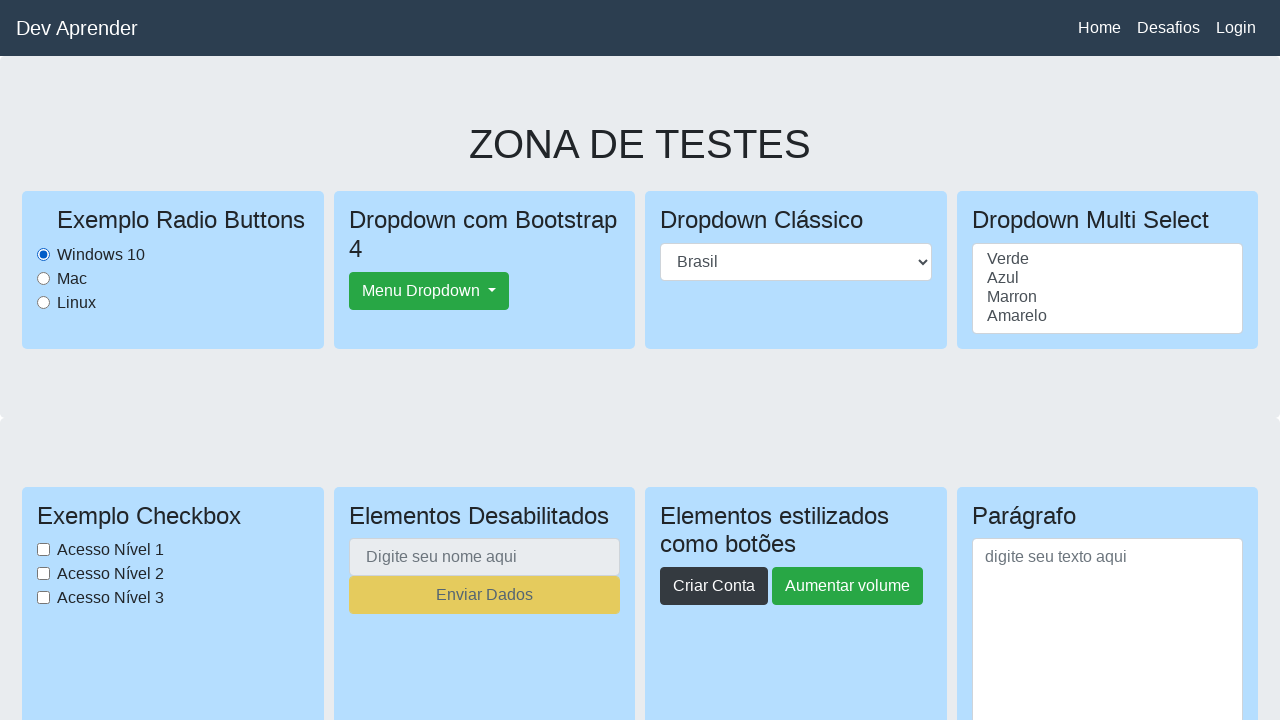

Waited for comment textarea to be available
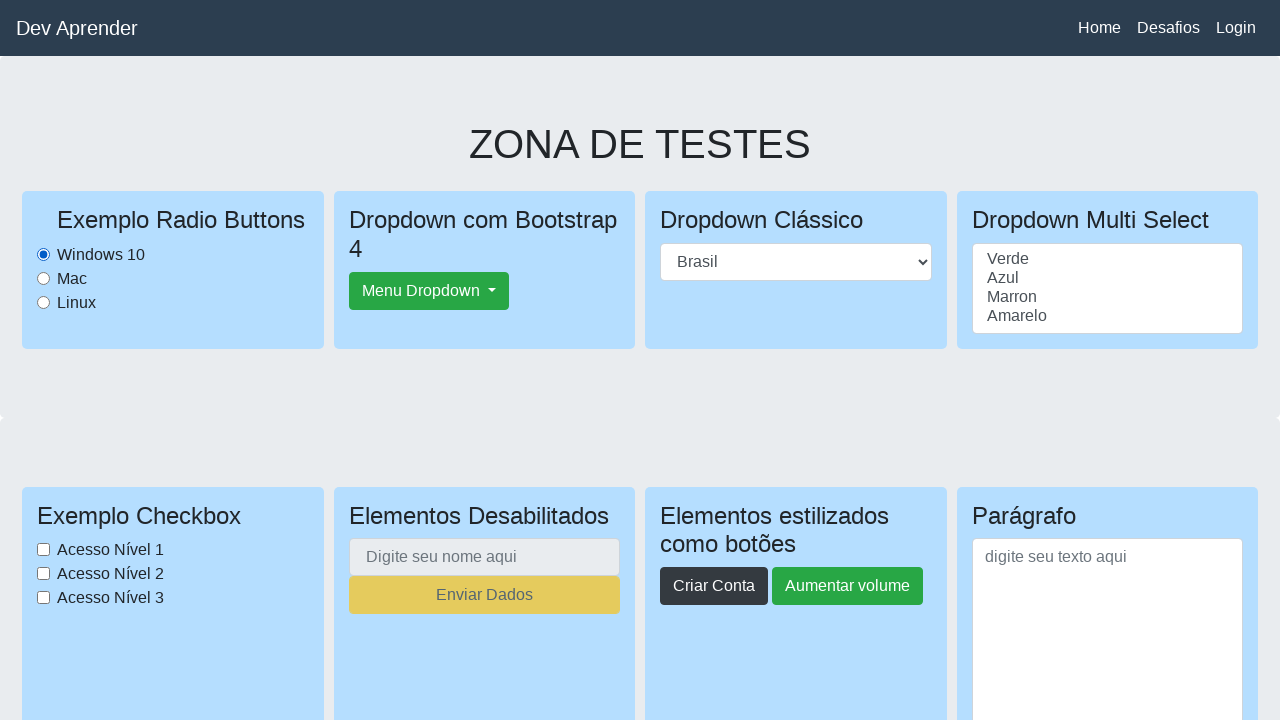

Clicked on comment textarea at (1107, 594) on xpath=//textarea[@placeholder="digite seu texto aqui"]
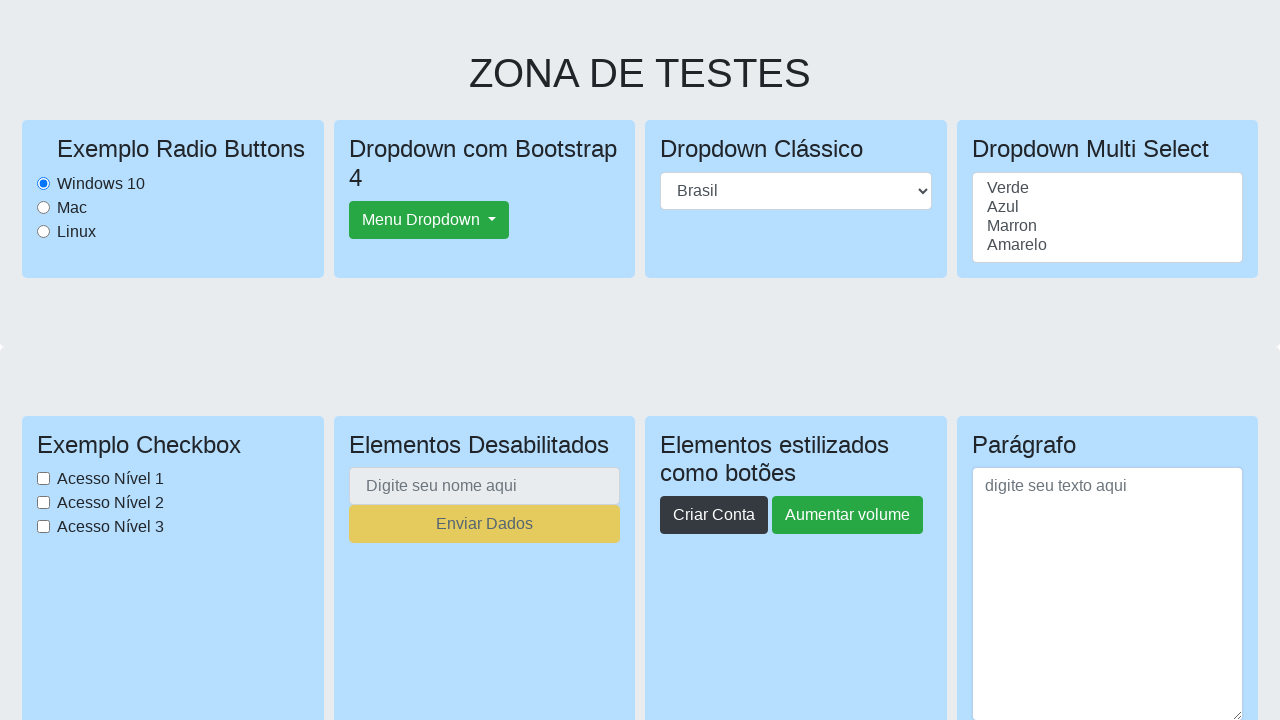

Typed comment text: 'Este é um comentário de teste automatizado' on xpath=//textarea[@placeholder="digite seu texto aqui"]
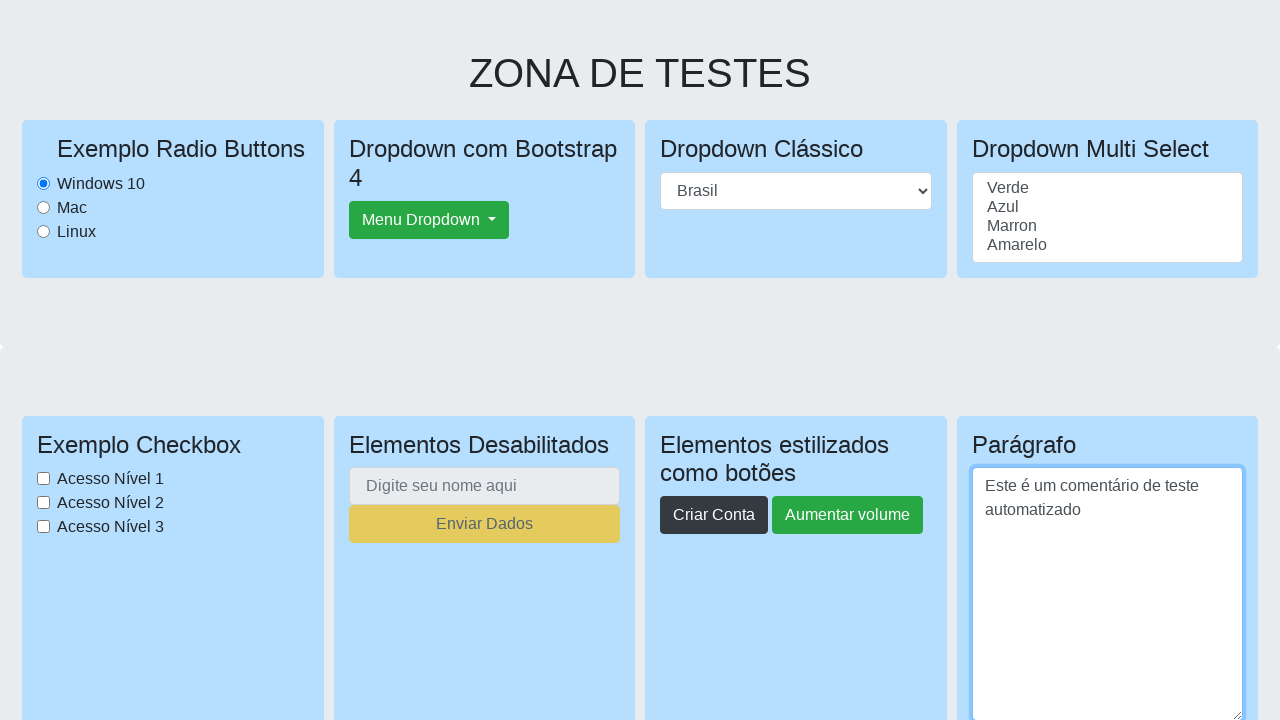

Located access level 1 checkbox element
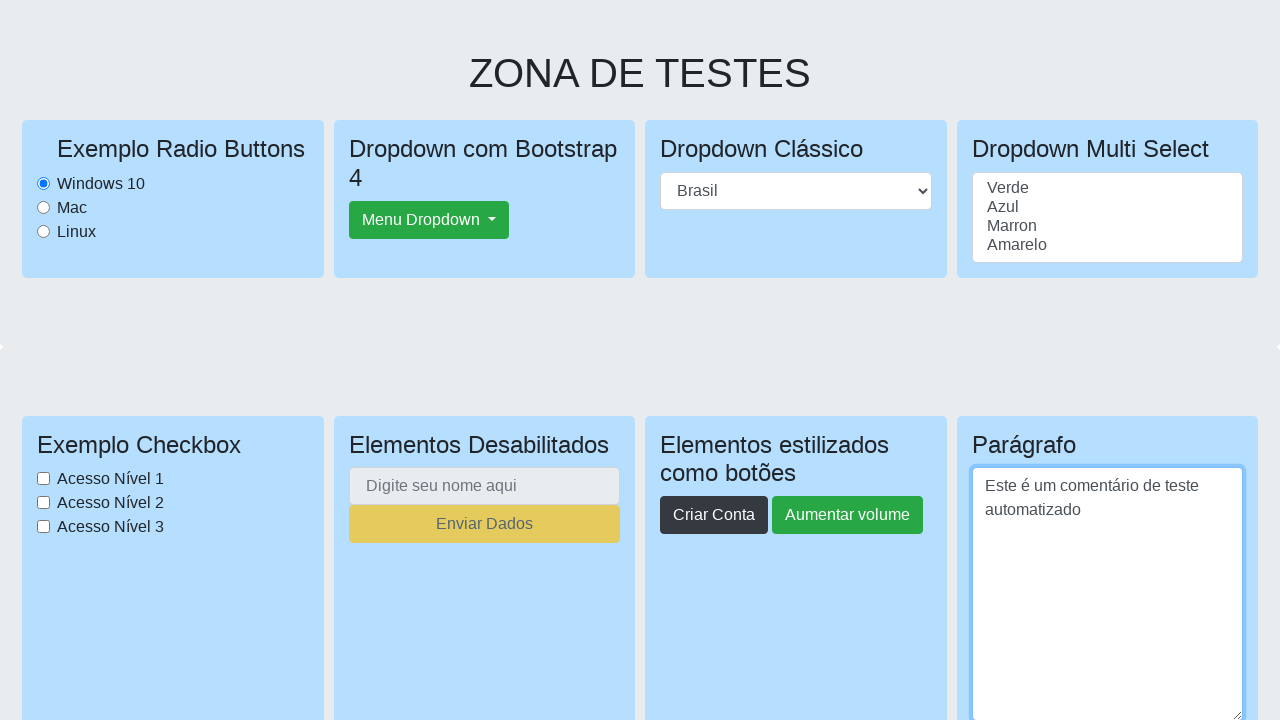

Waited for access level 1 checkbox to be available
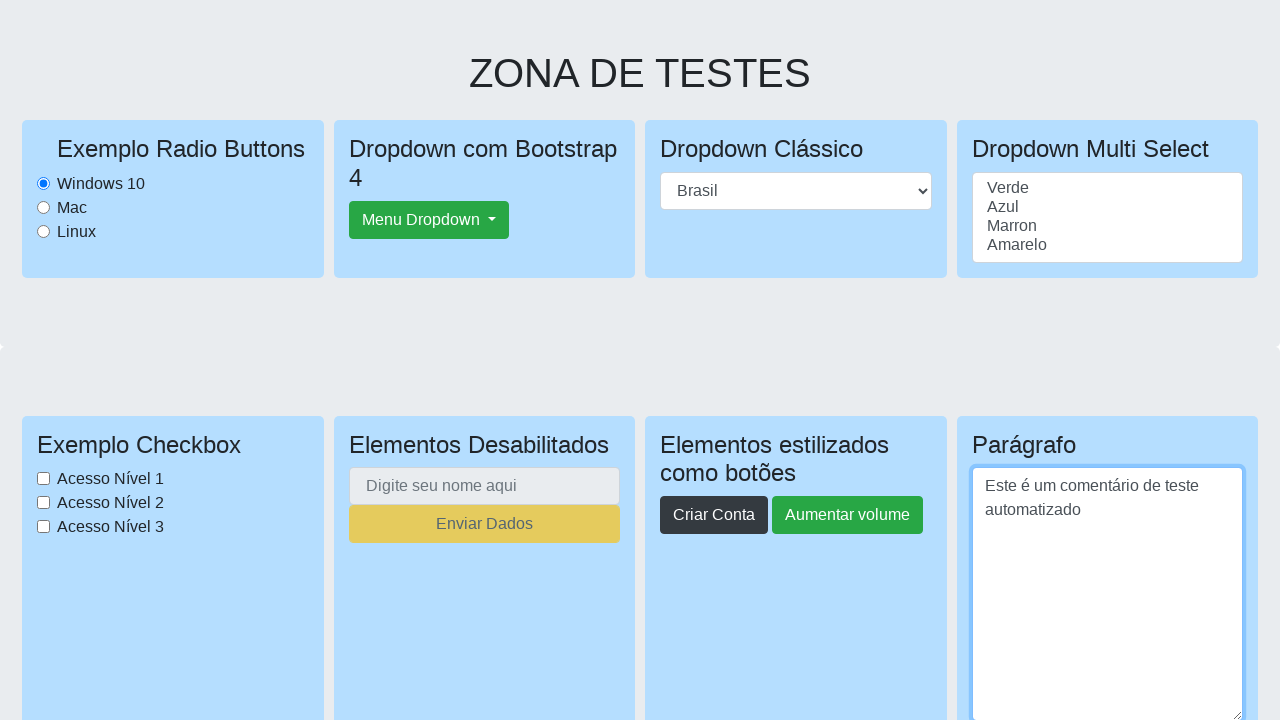

Selected access level 1 checkbox at (44, 479) on //input[@id="acessoNivel1Checkbox"]
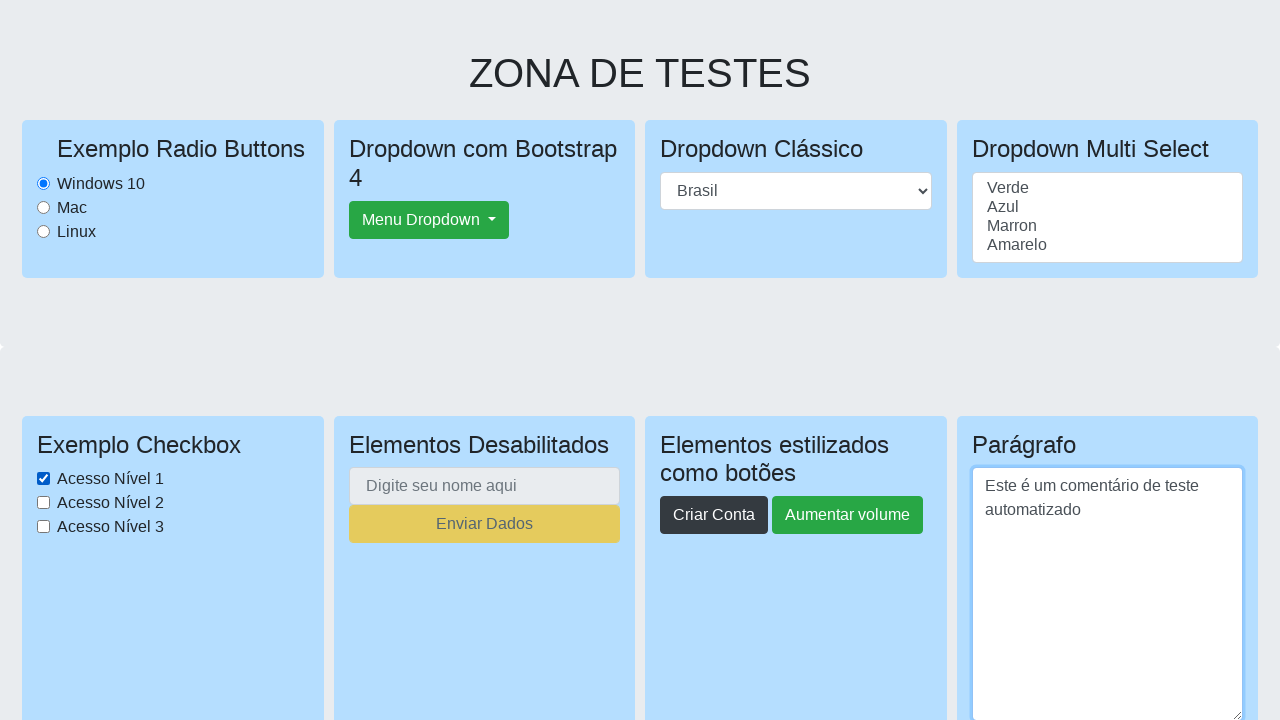

Located access level 2 checkbox element
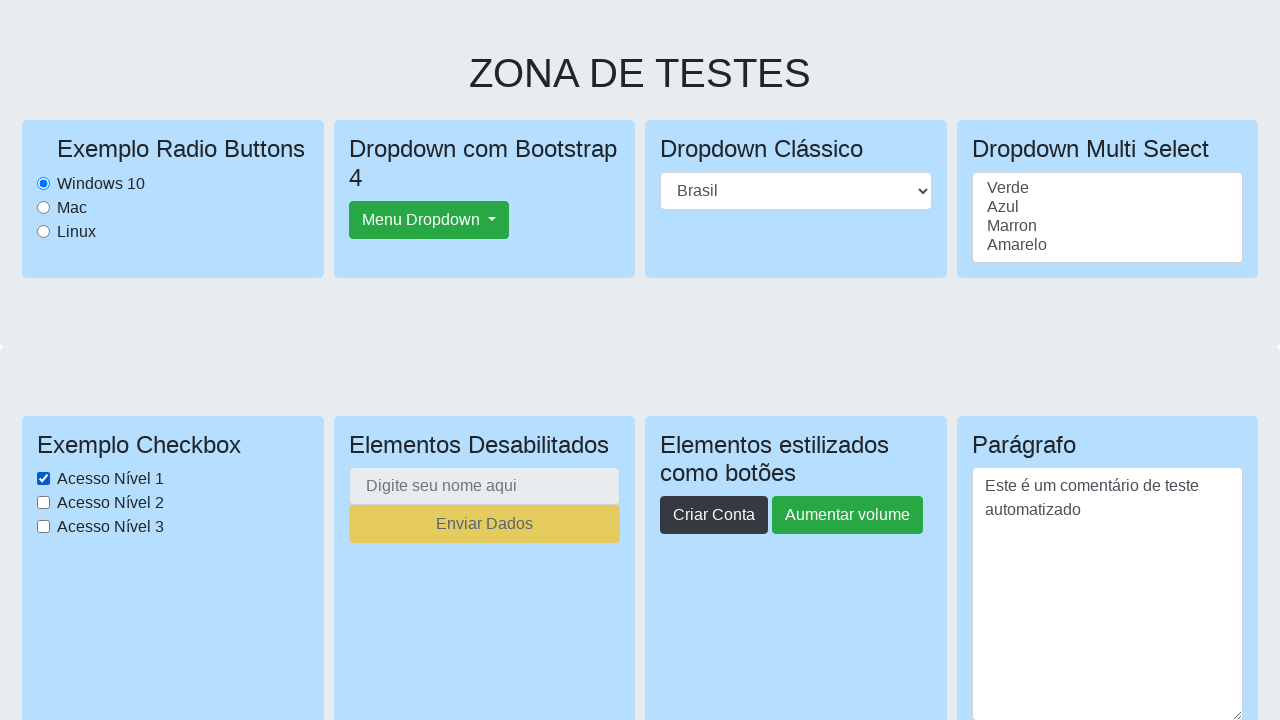

Waited for access level 2 checkbox to be available
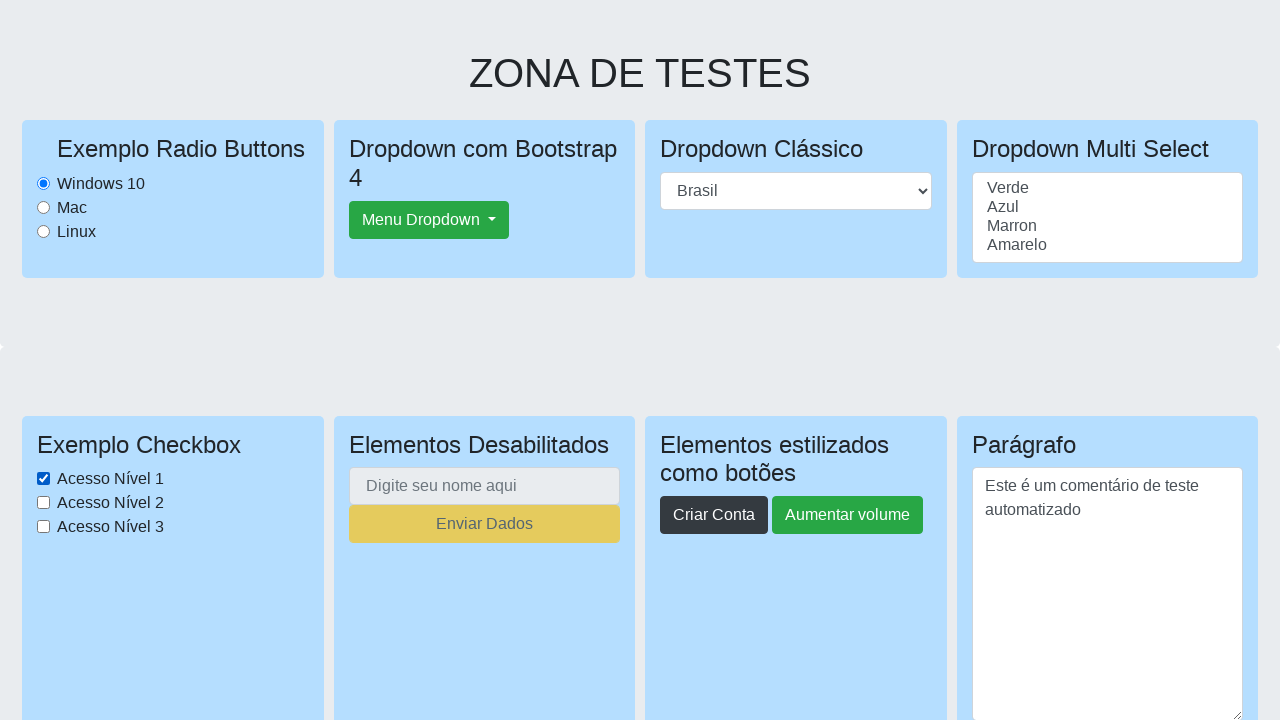

Selected access level 2 checkbox at (44, 503) on //input[@id="acessoNivel2Checkbox"]
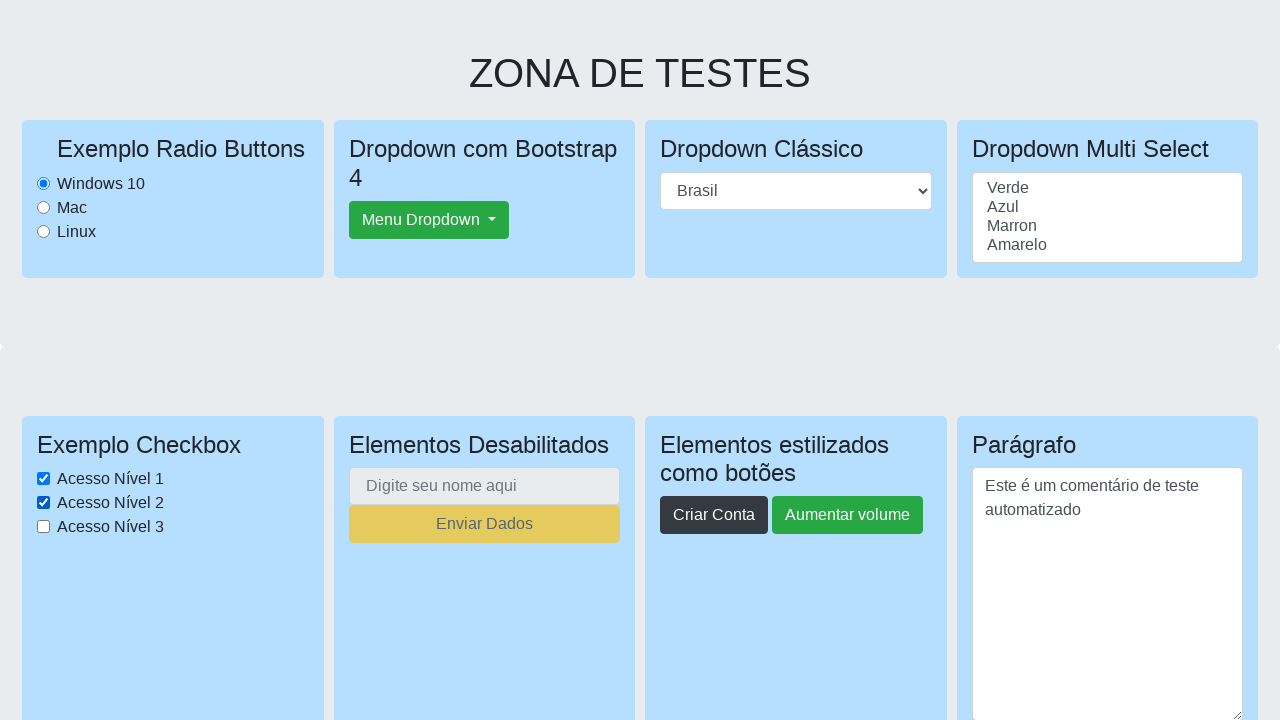

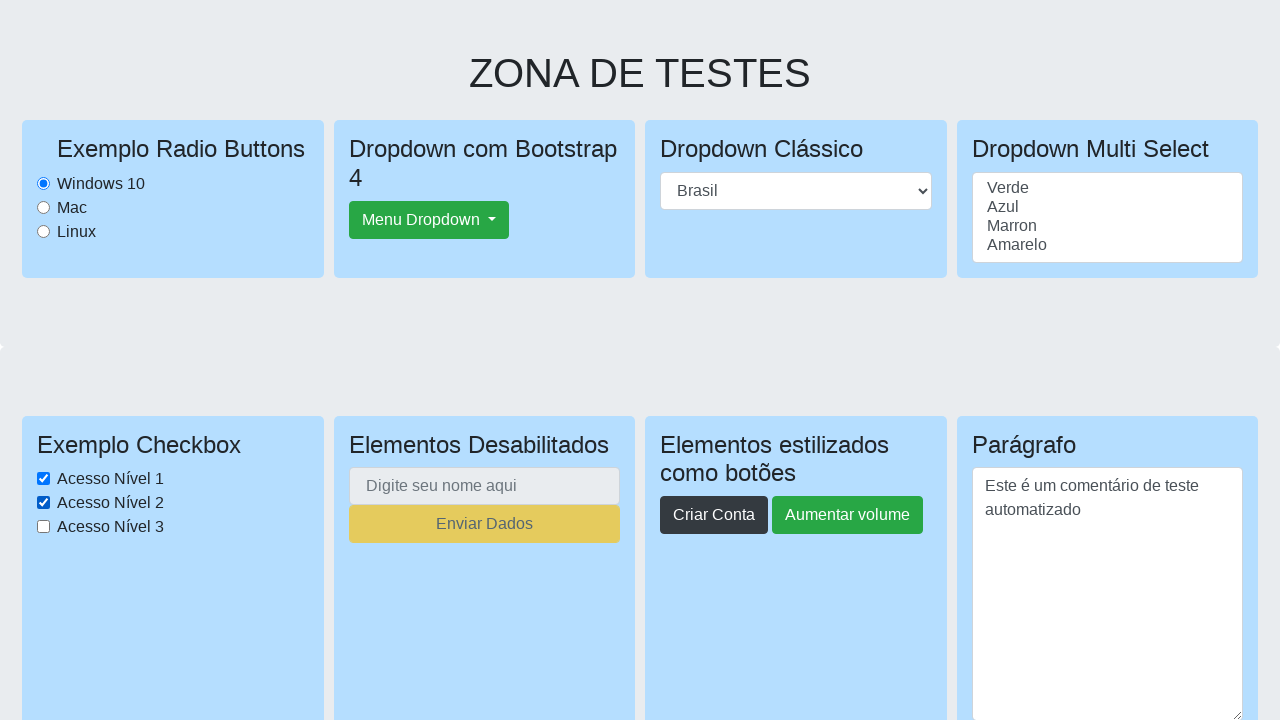